Tests number input field behavior using arrow keys to increment and decrement values

Starting URL: http://the-internet.herokuapp.com/inputs

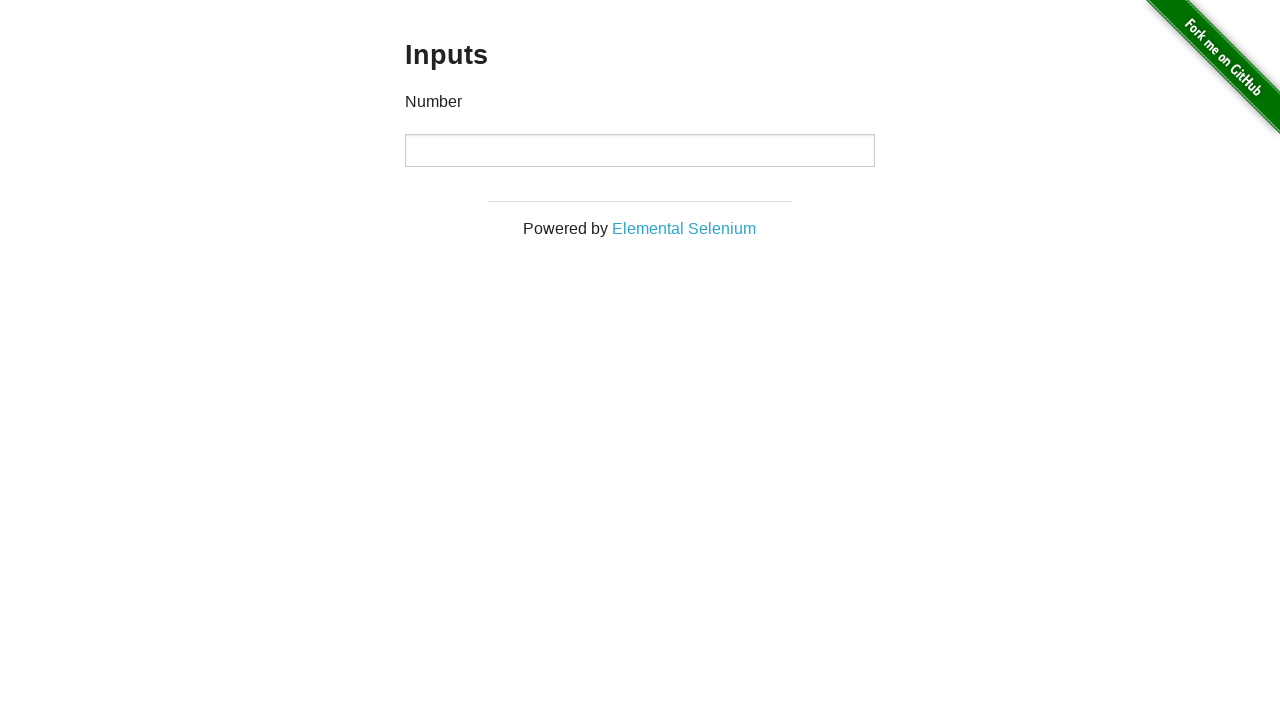

Located number input field
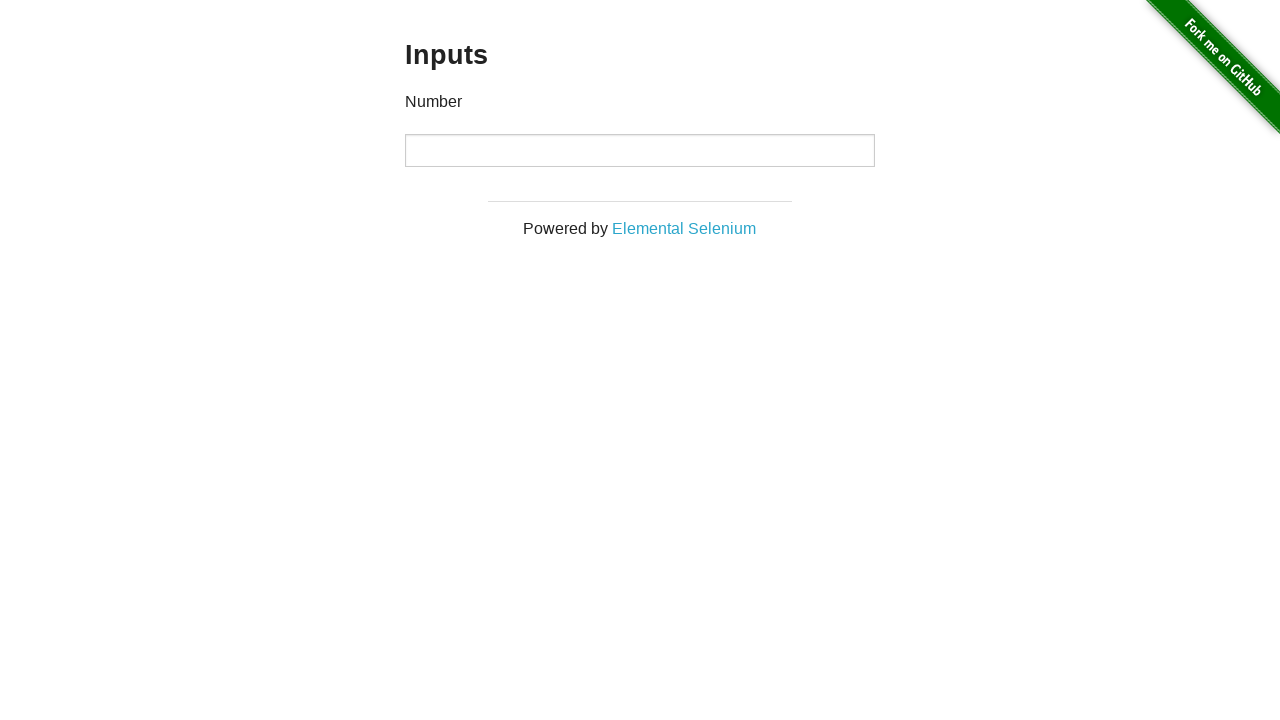

Pressed ArrowUp to increment value (first time) on #content > div > div > div > input[type=number]
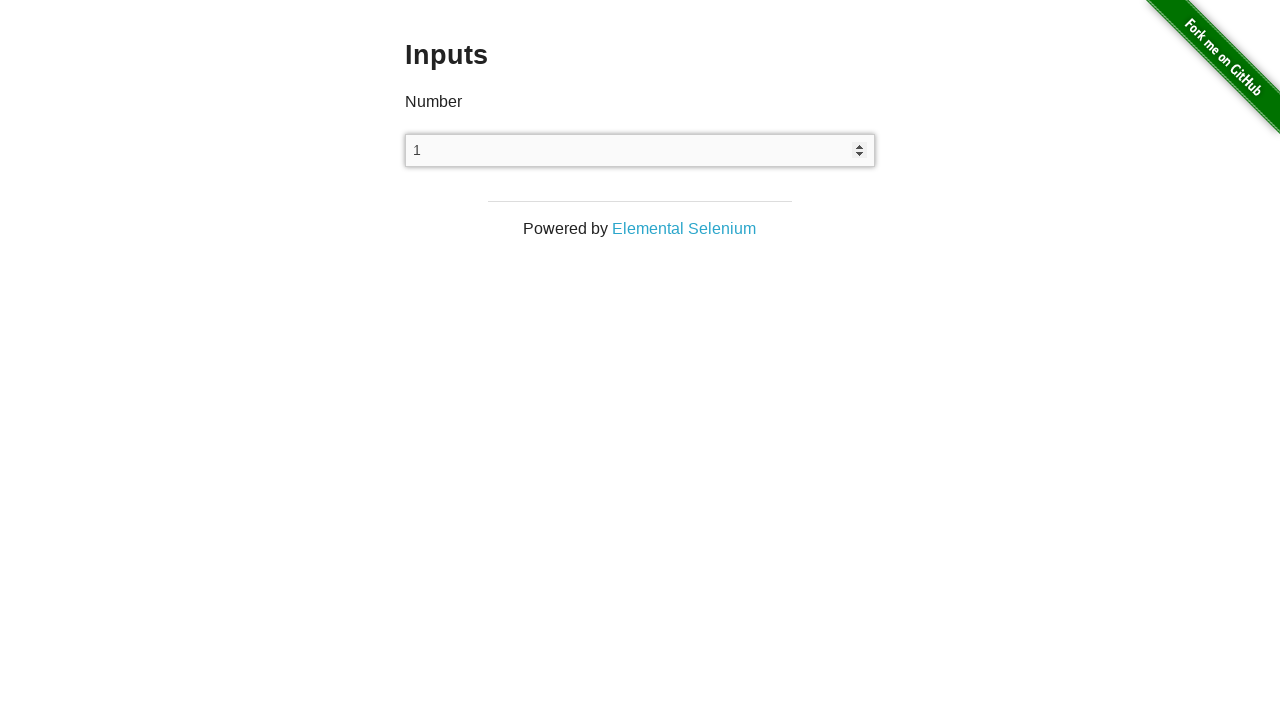

Pressed ArrowUp to increment value (second time) on #content > div > div > div > input[type=number]
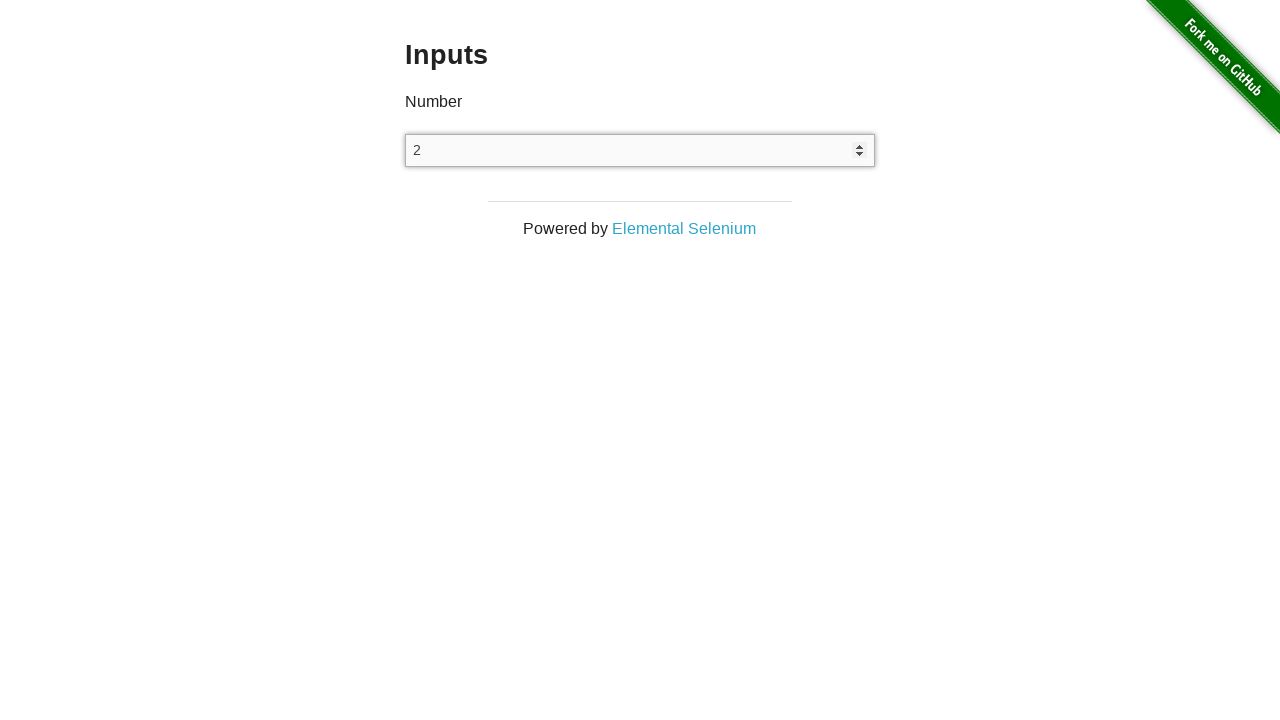

Reloaded the page
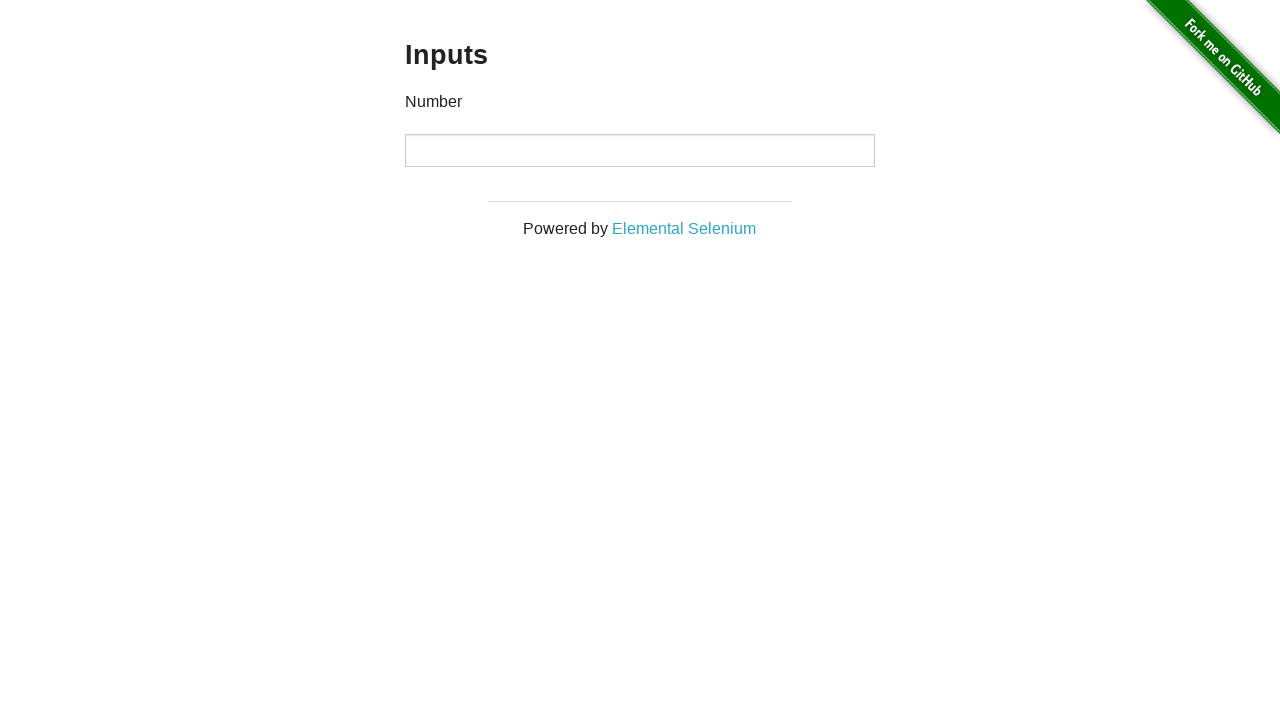

Located number input field after page reload
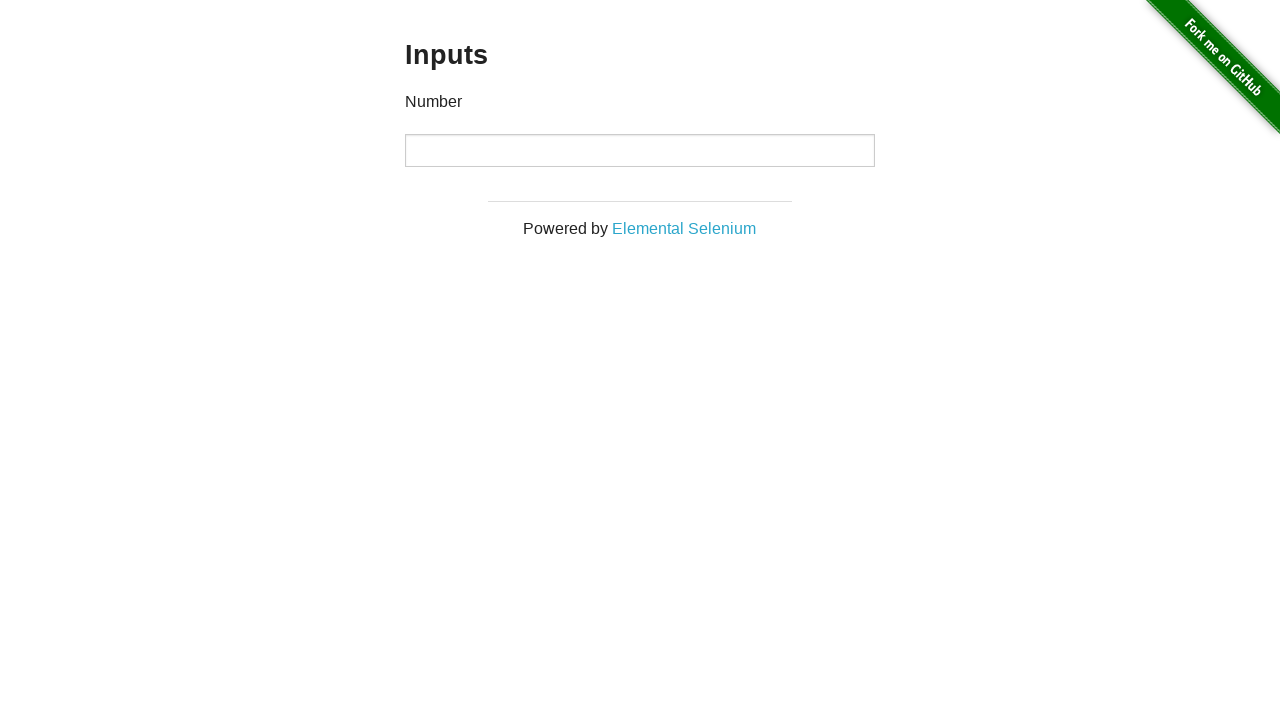

Pressed ArrowDown to decrement value (first time) on #content > div > div > div > input[type=number]
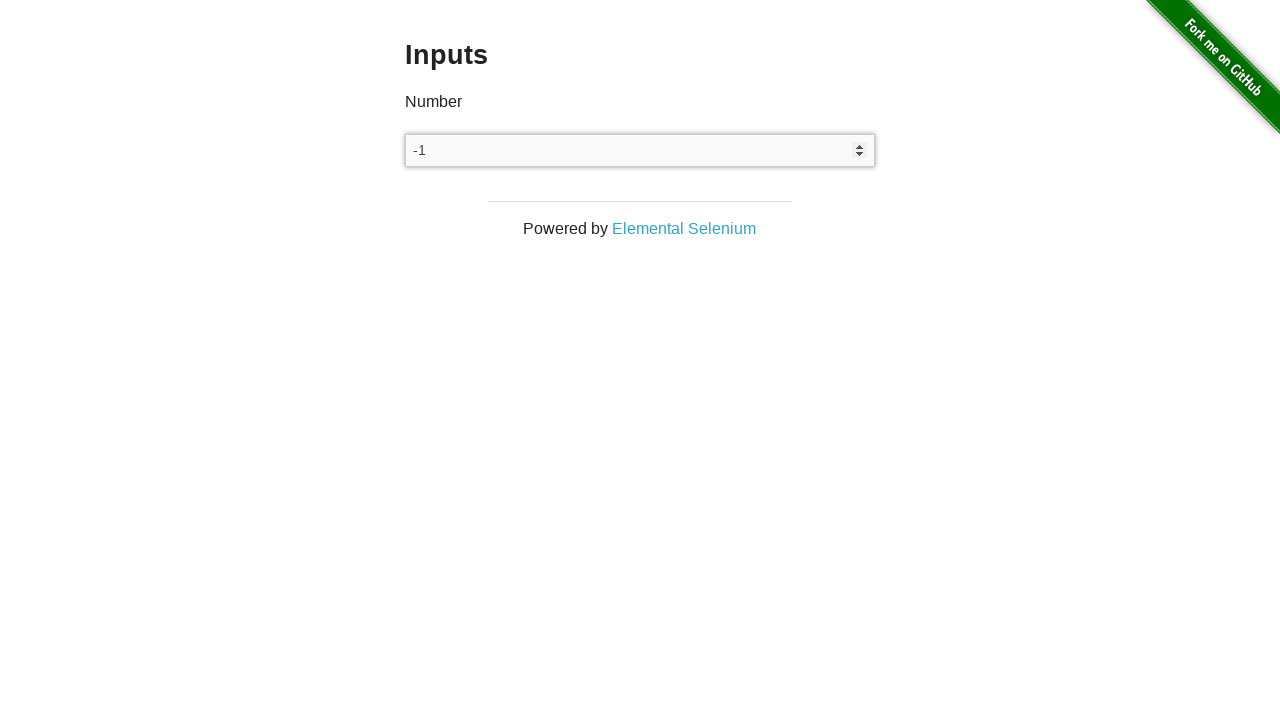

Pressed ArrowDown to decrement value (second time) on #content > div > div > div > input[type=number]
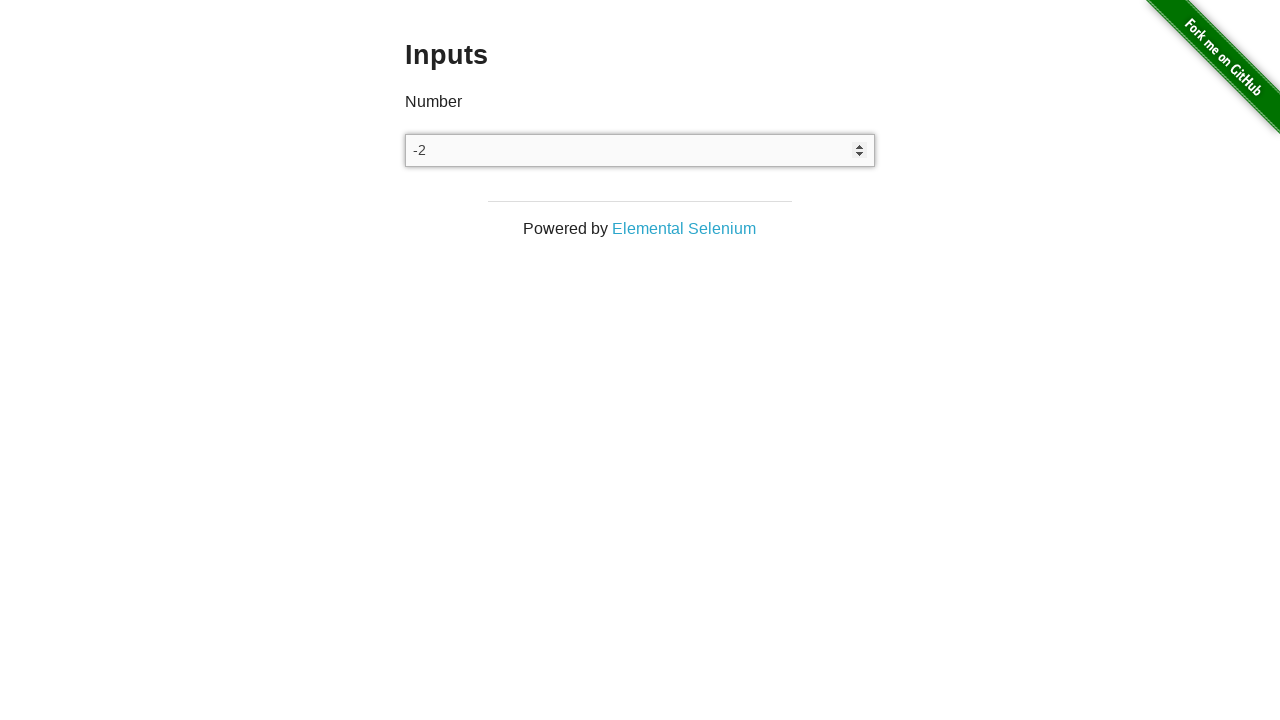

Pressed ArrowDown to decrement value (third time) on #content > div > div > div > input[type=number]
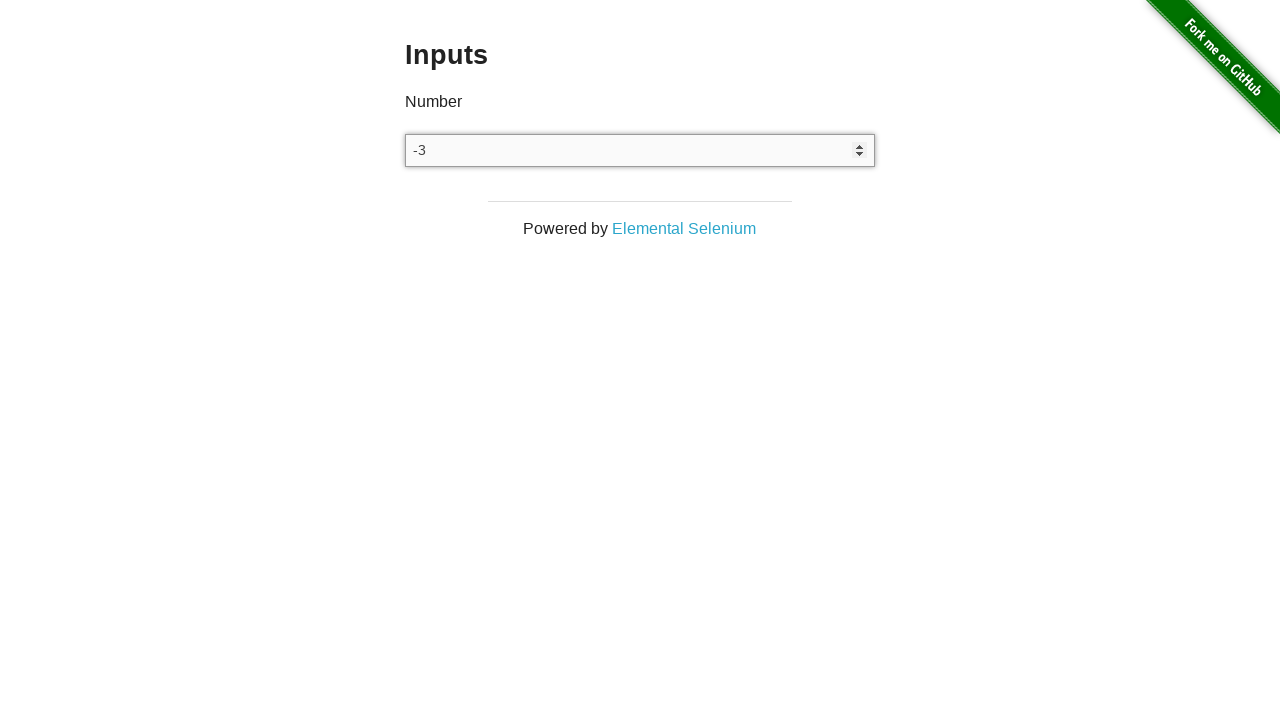

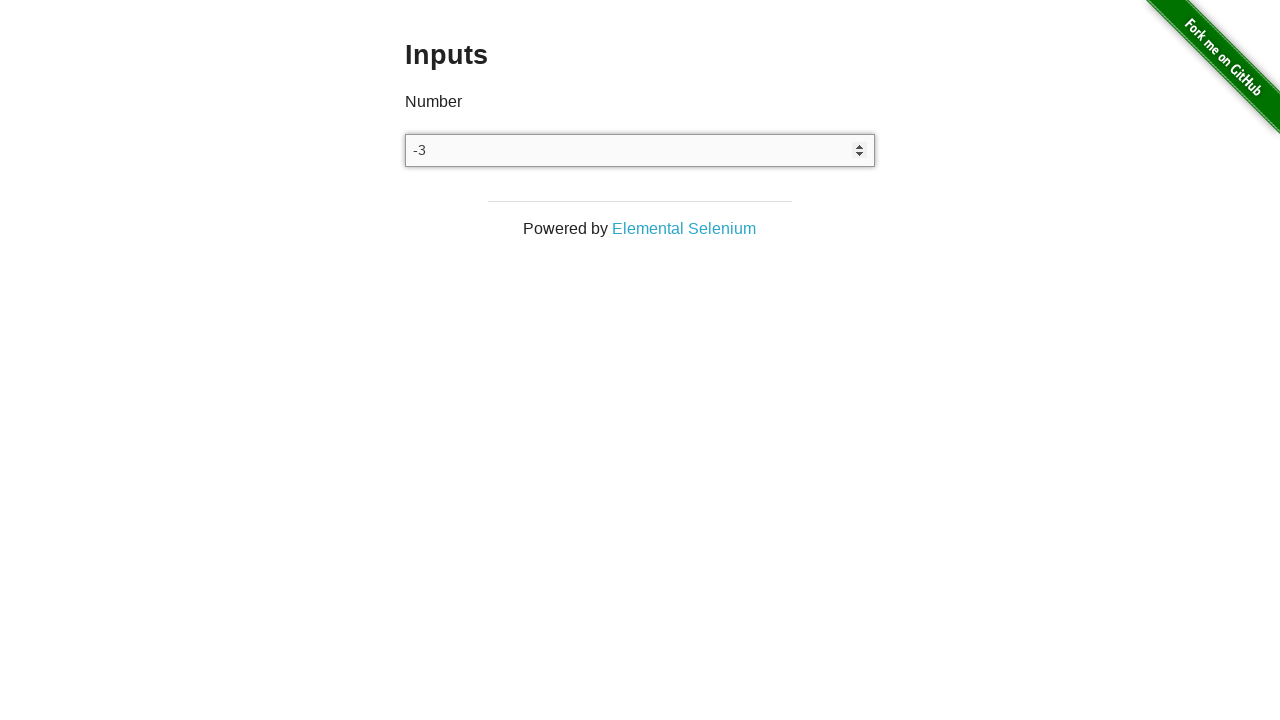